Tests JavaScript prompt dialog by clicking a button that triggers a prompt, entering text and accepting it on first iteration, then dismissing it on second iteration

Starting URL: https://testpages.herokuapp.com/styled/alerts/alert-test.html

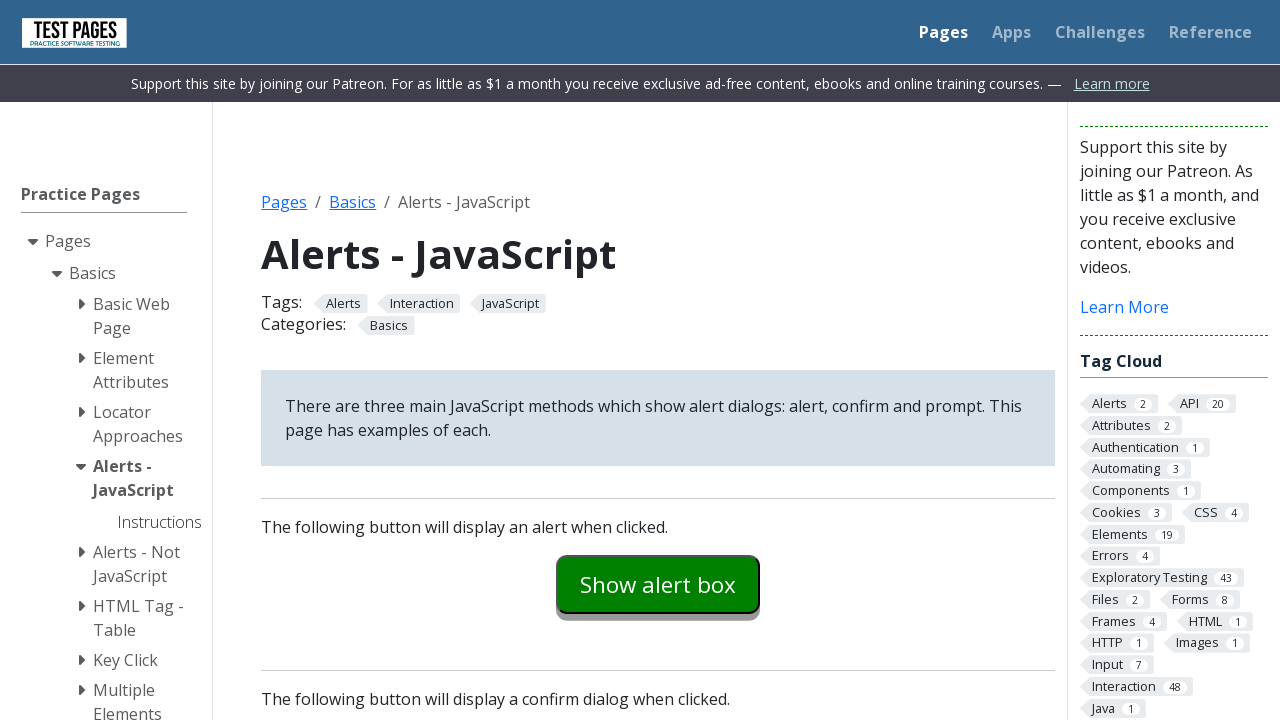

Set up dialog handler to accept prompt with 'Test input text'
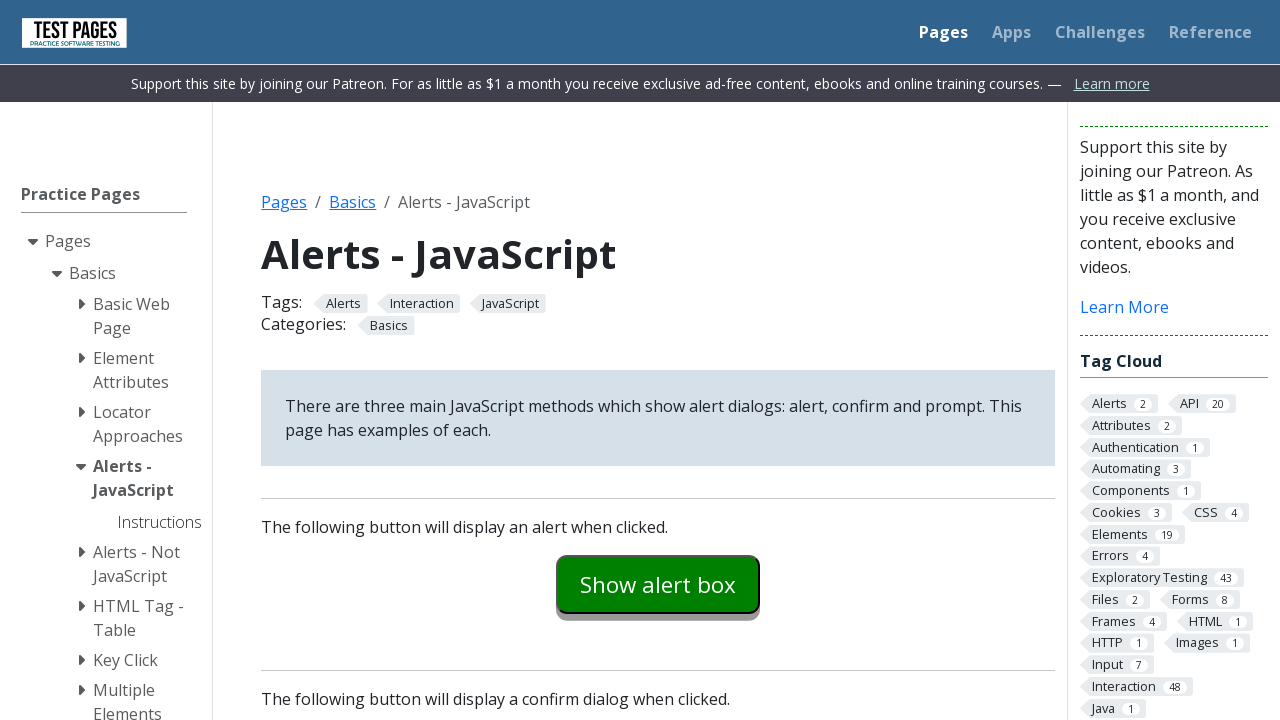

Clicked prompt example button to trigger first prompt dialog at (658, 360) on #promptexample
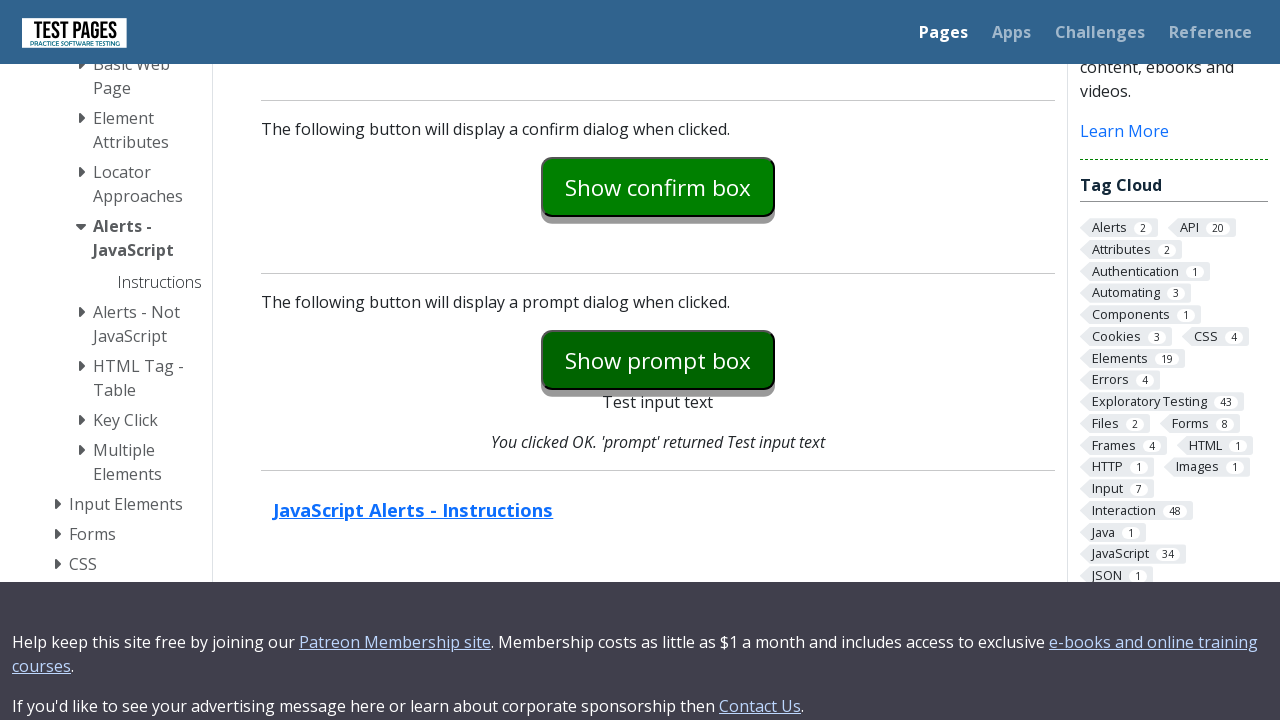

Prompt dialog accepted and return text updated
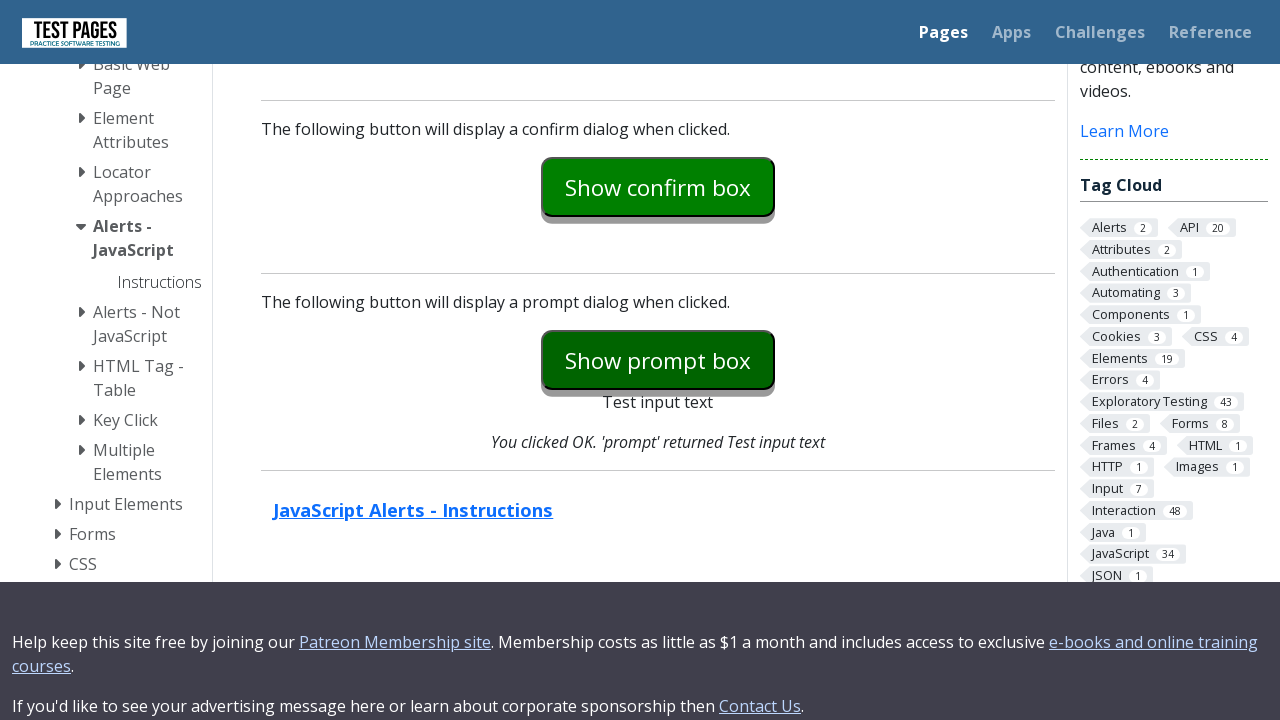

Set up dialog handler to dismiss second prompt
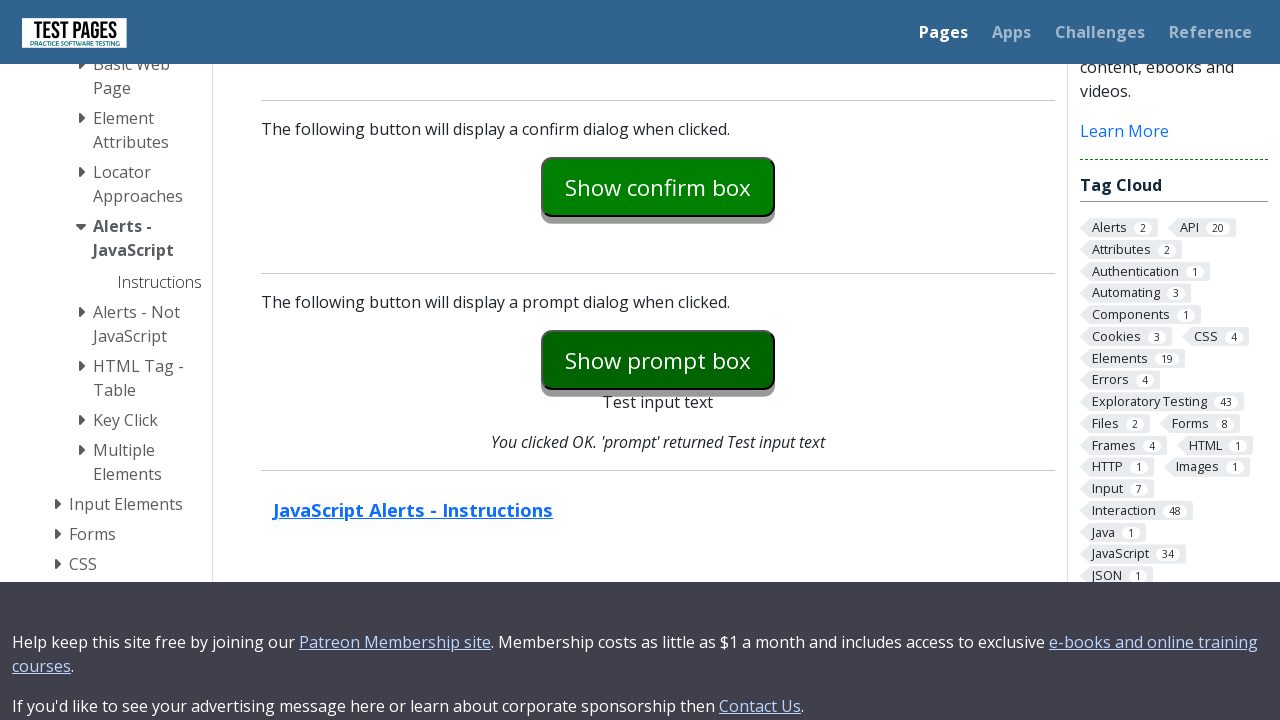

Clicked prompt example button to trigger second prompt dialog at (658, 360) on #promptexample
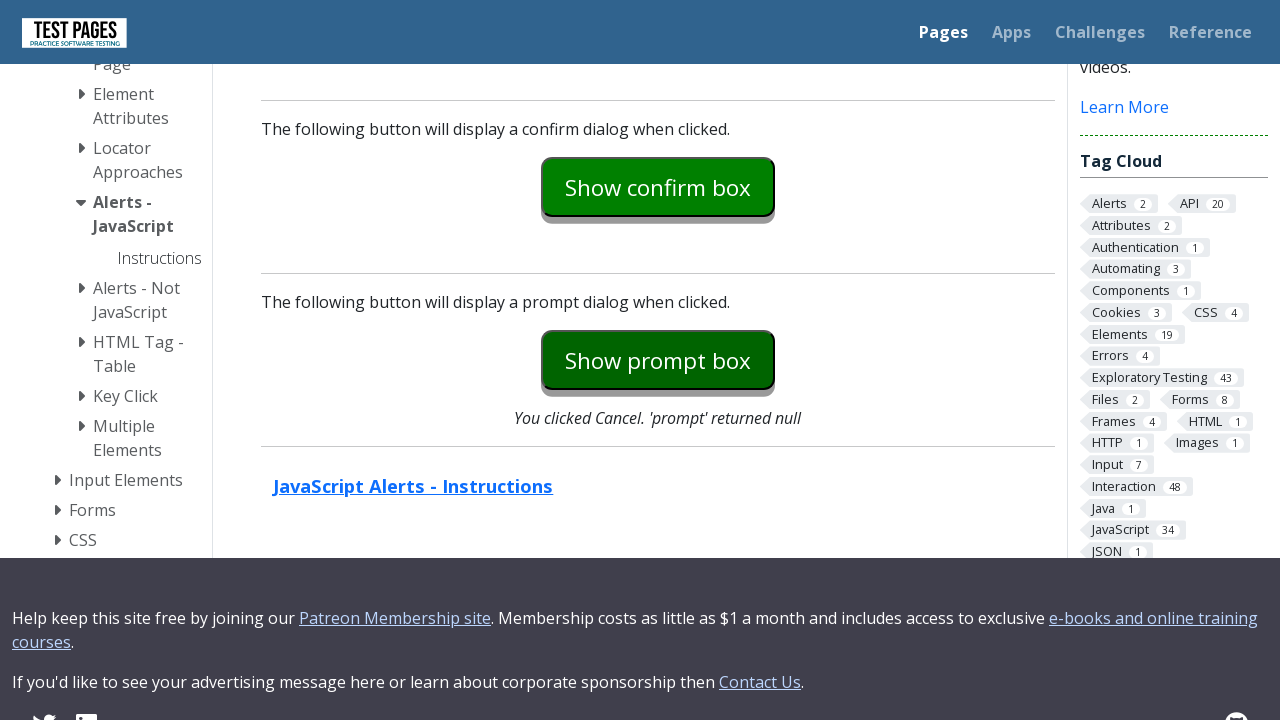

Prompt dialog dismissed and explanation text updated
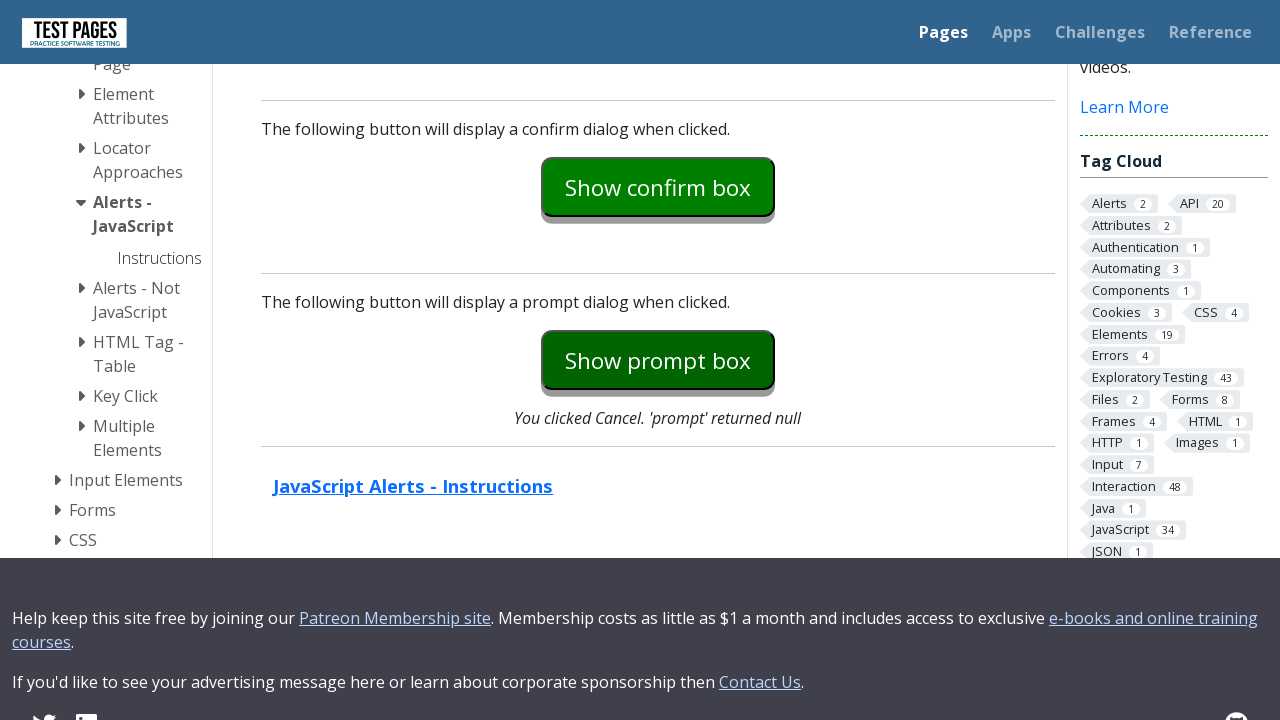

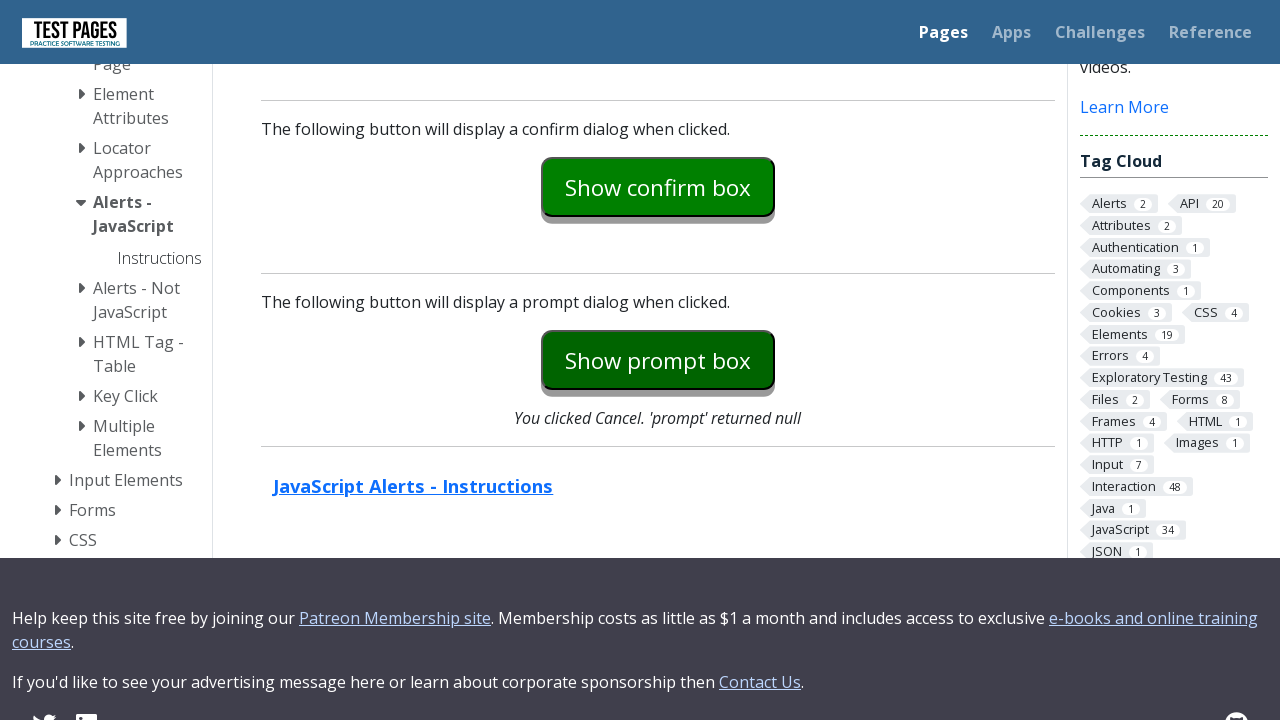